Tests filling out a practice form by entering first name, last name, and selecting gender on the DemoQA automation practice form page.

Starting URL: https://demoqa.com/automation-practice-form

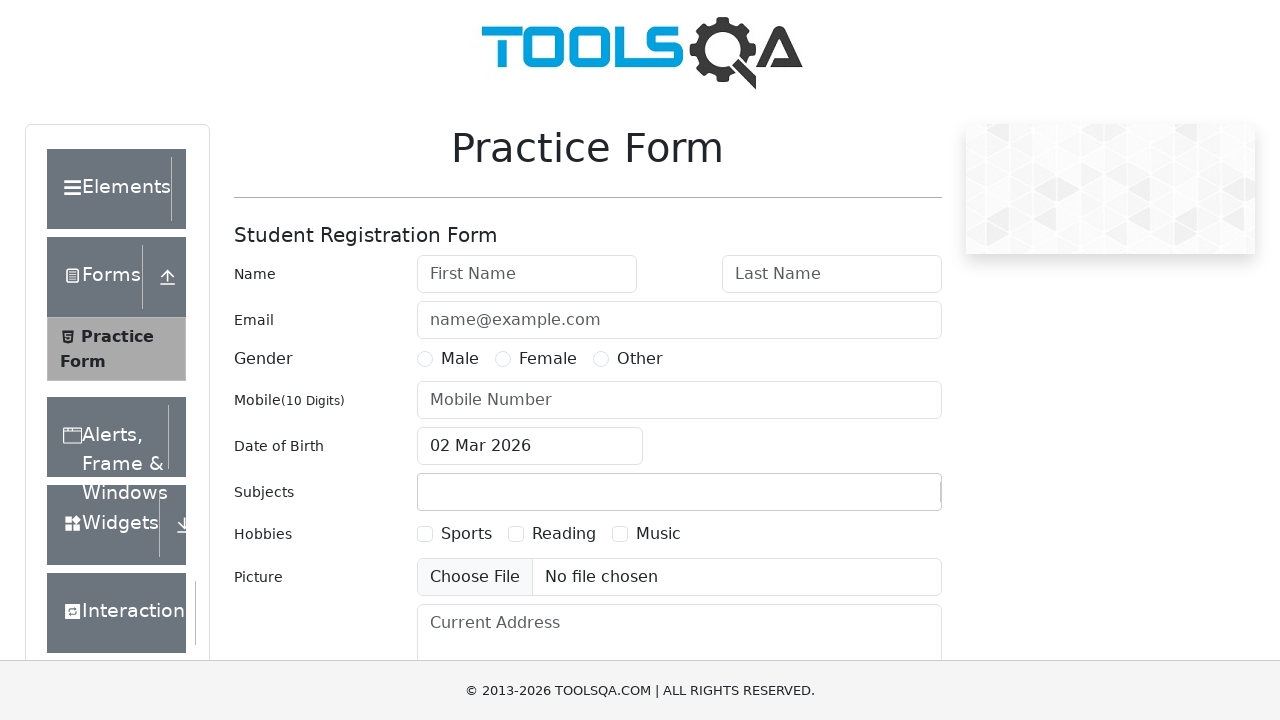

Cleared first name field on input#firstName
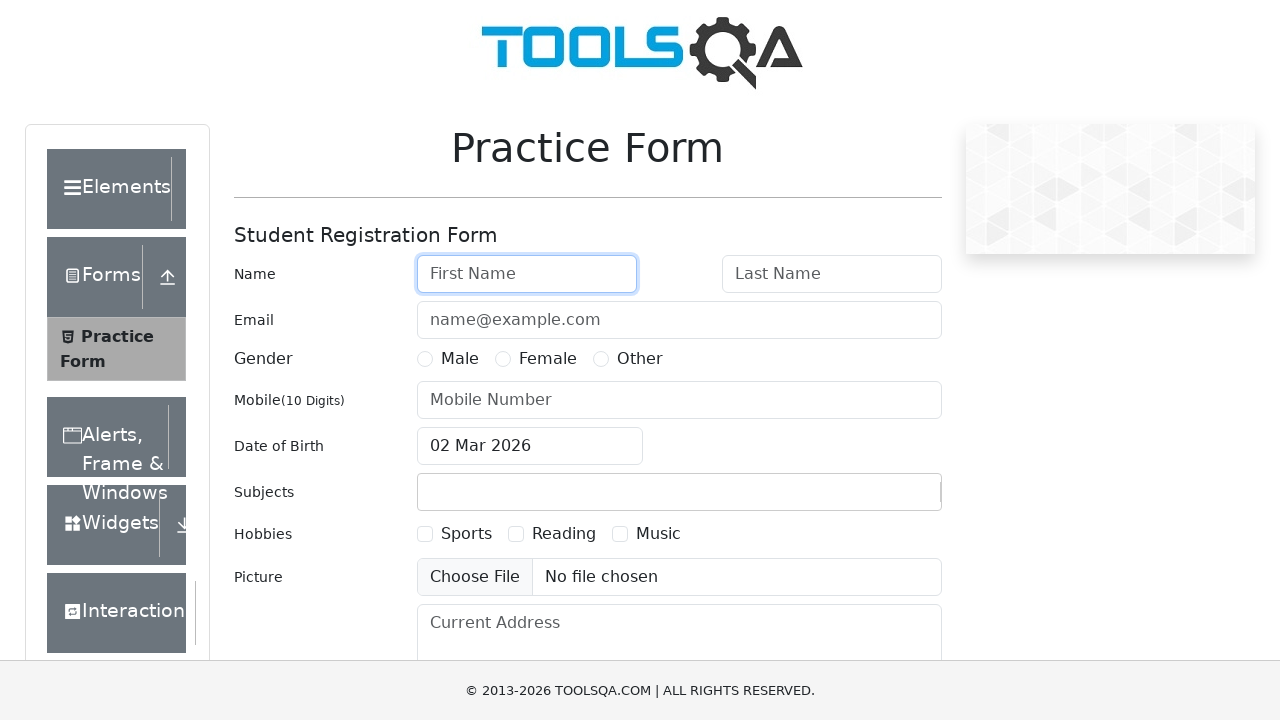

Filled first name field with 'I am' on input#firstName
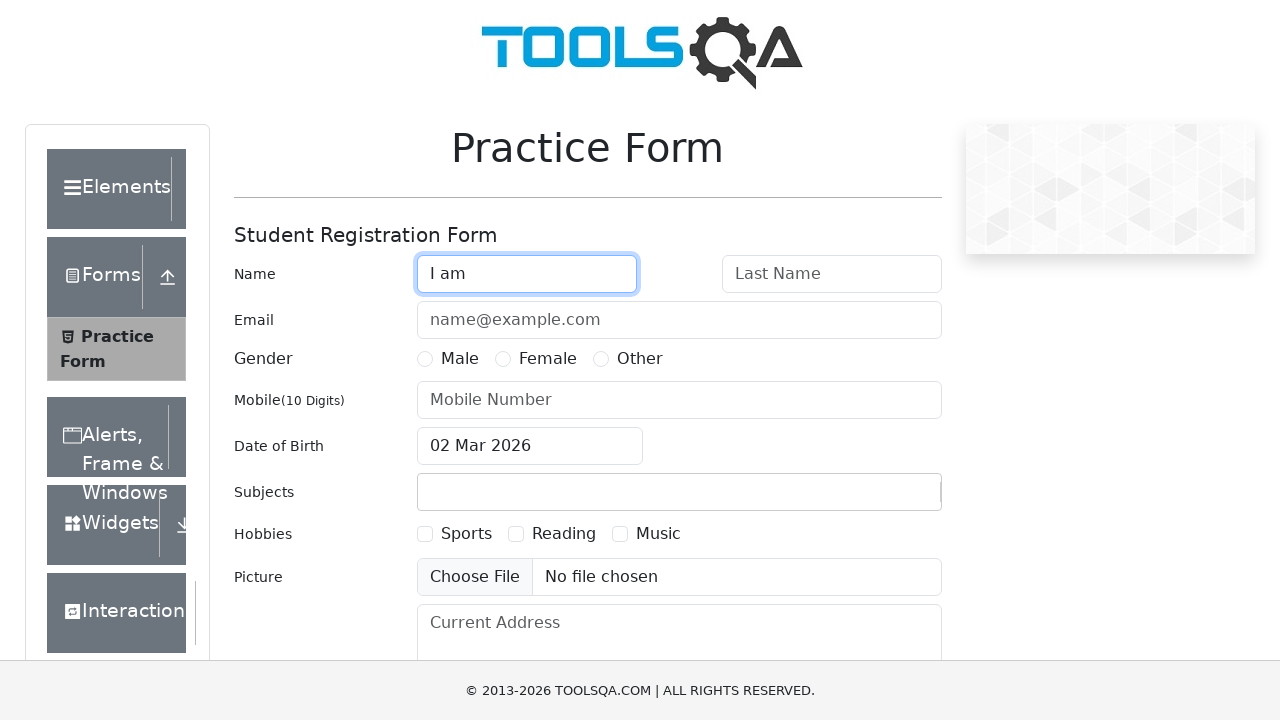

Cleared last name field on input#lastName
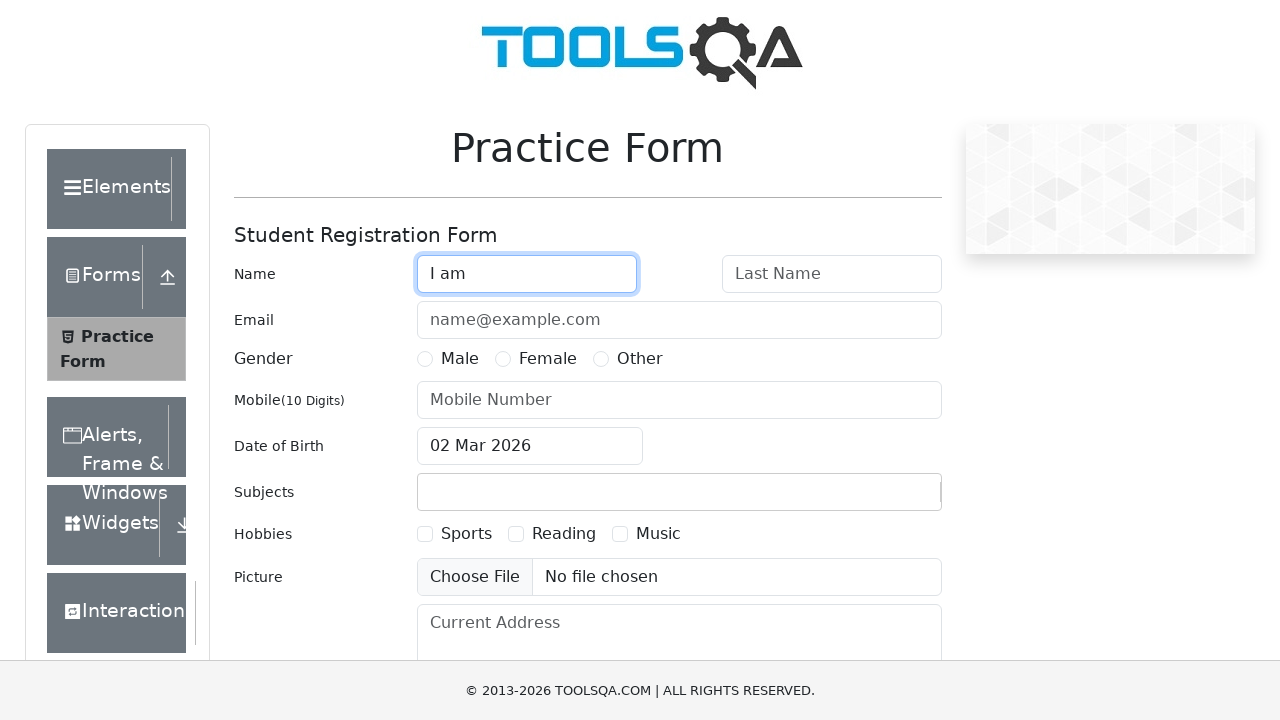

Filled last name field with 'Batman' on input#lastName
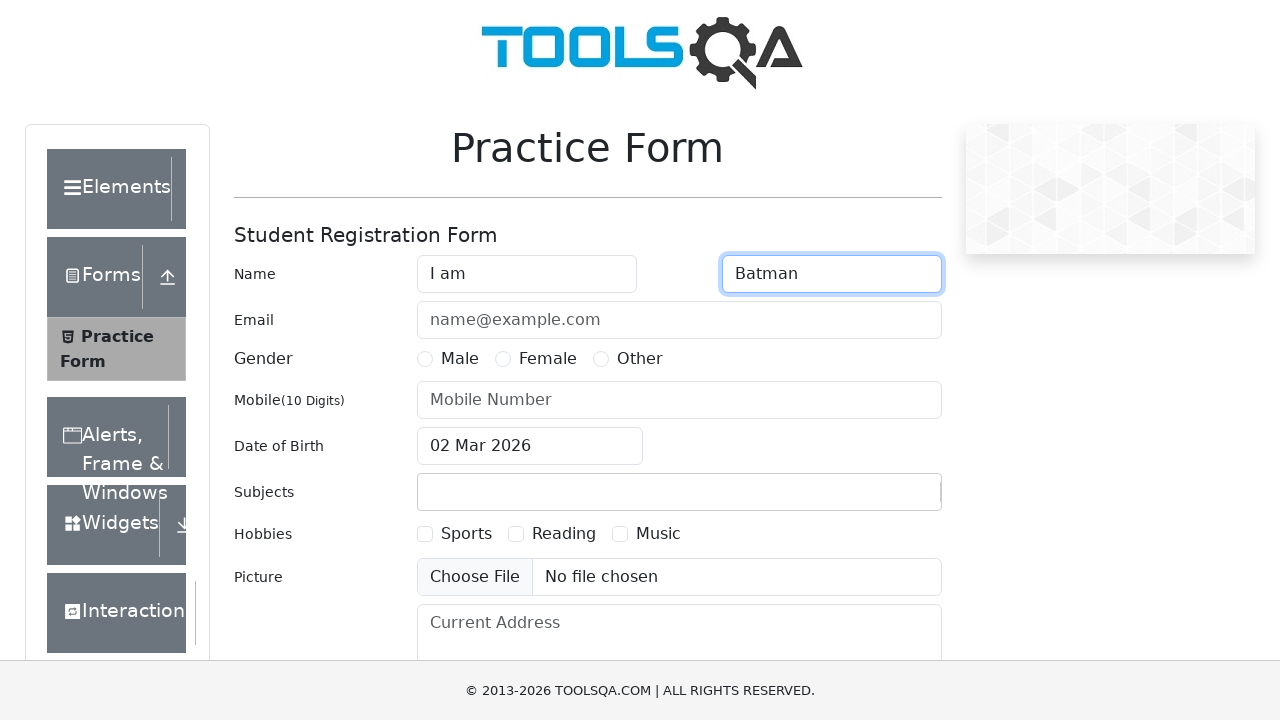

Selected Male gender option at (460, 359) on label:text('Male')
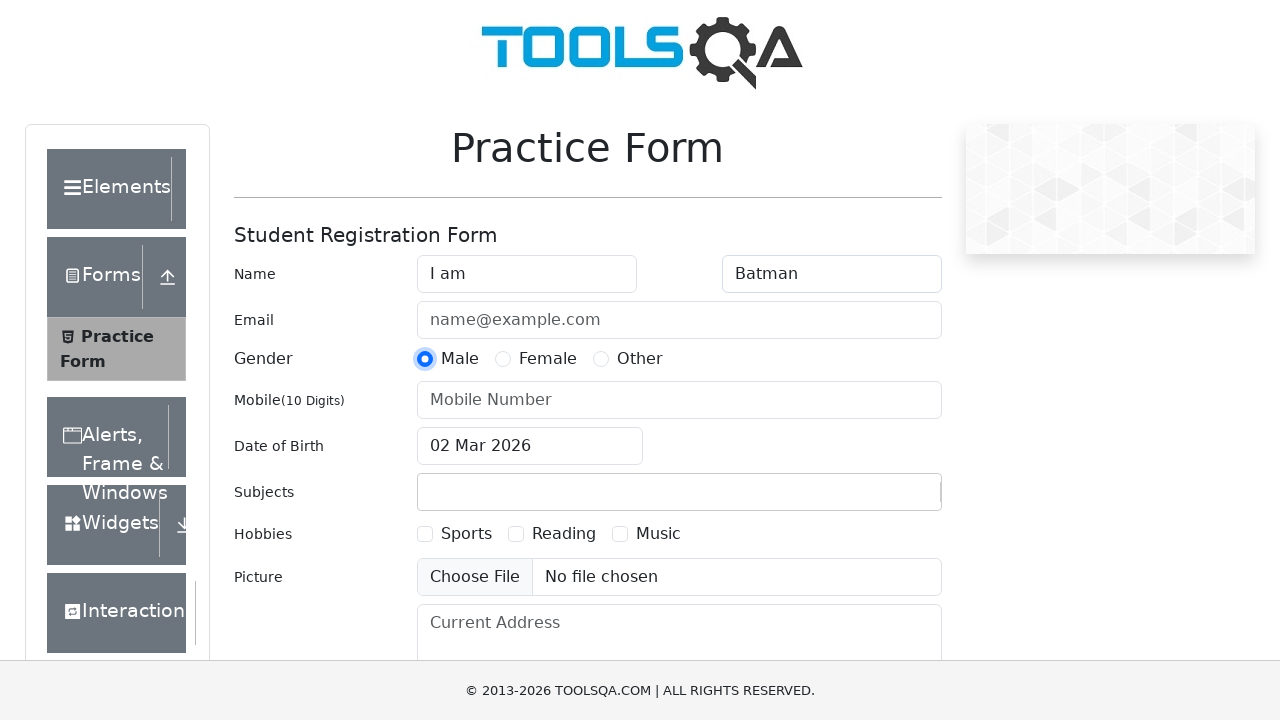

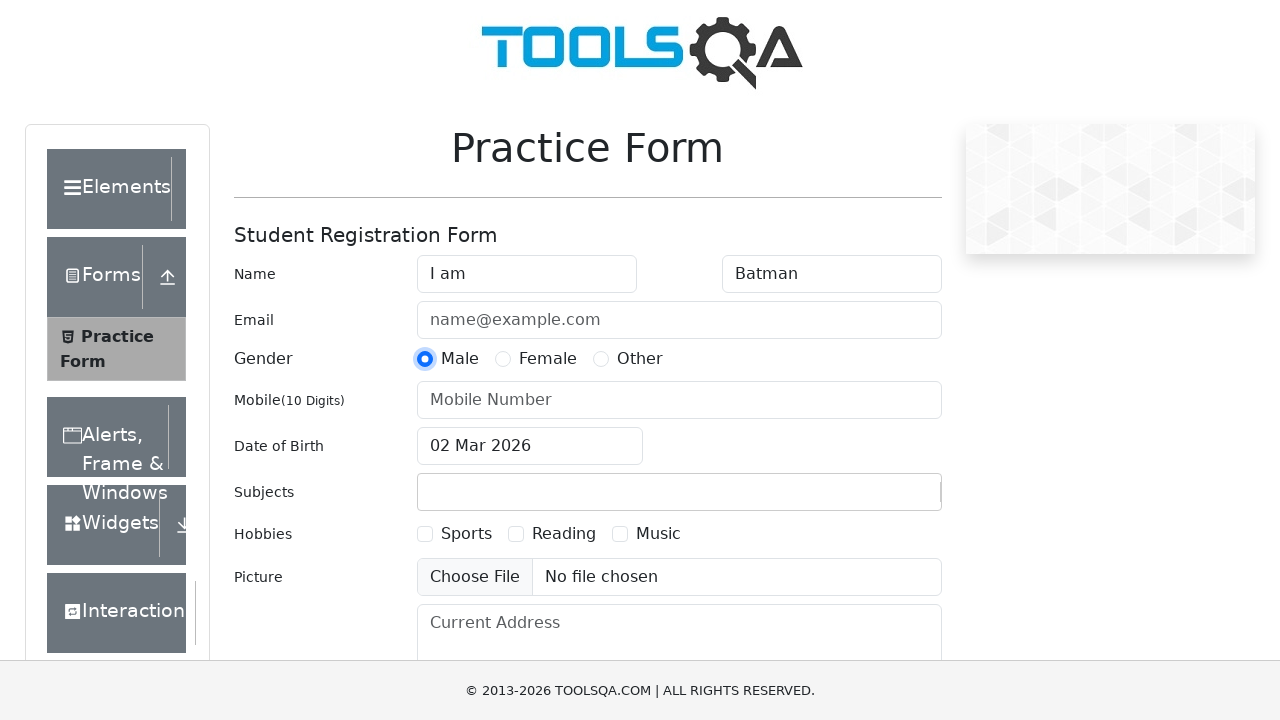